Tests GitHub issues search by entering a search query for bugs in the title and submitting the search

Starting URL: https://github.com/microsoft/vscode/issues

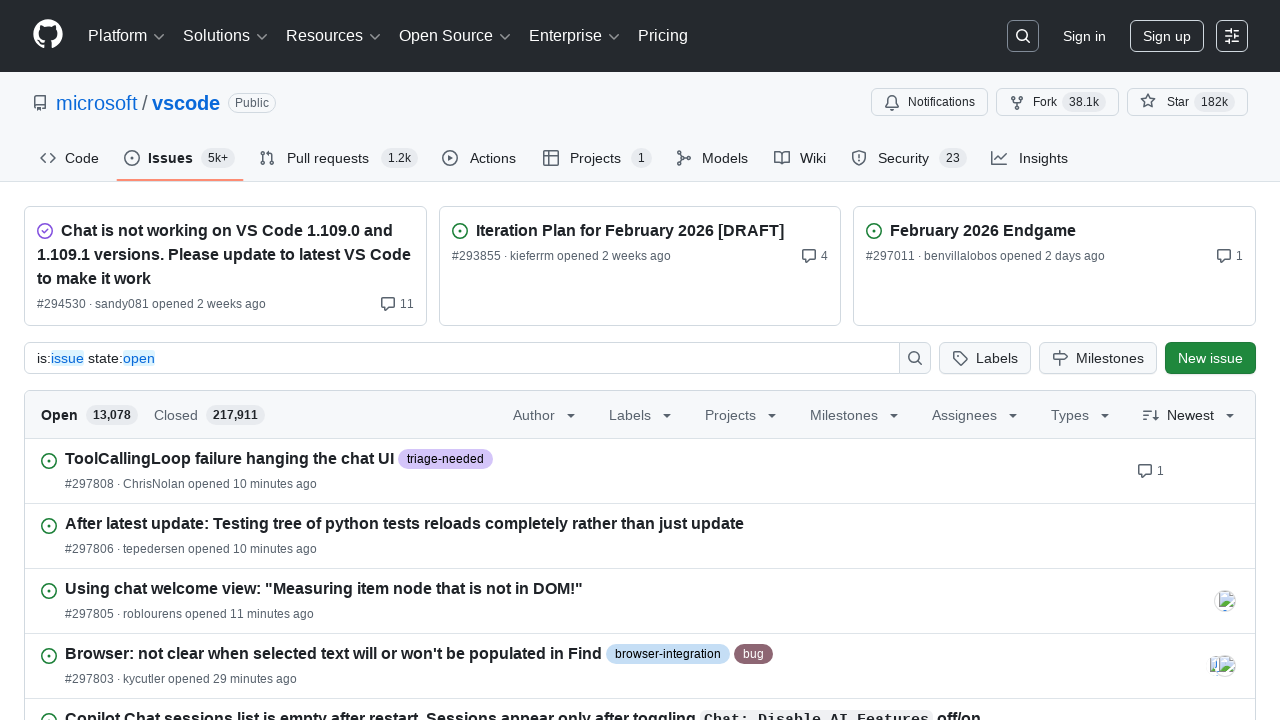

Filled search input with 'in:title bug or Bug' query on #repository-input
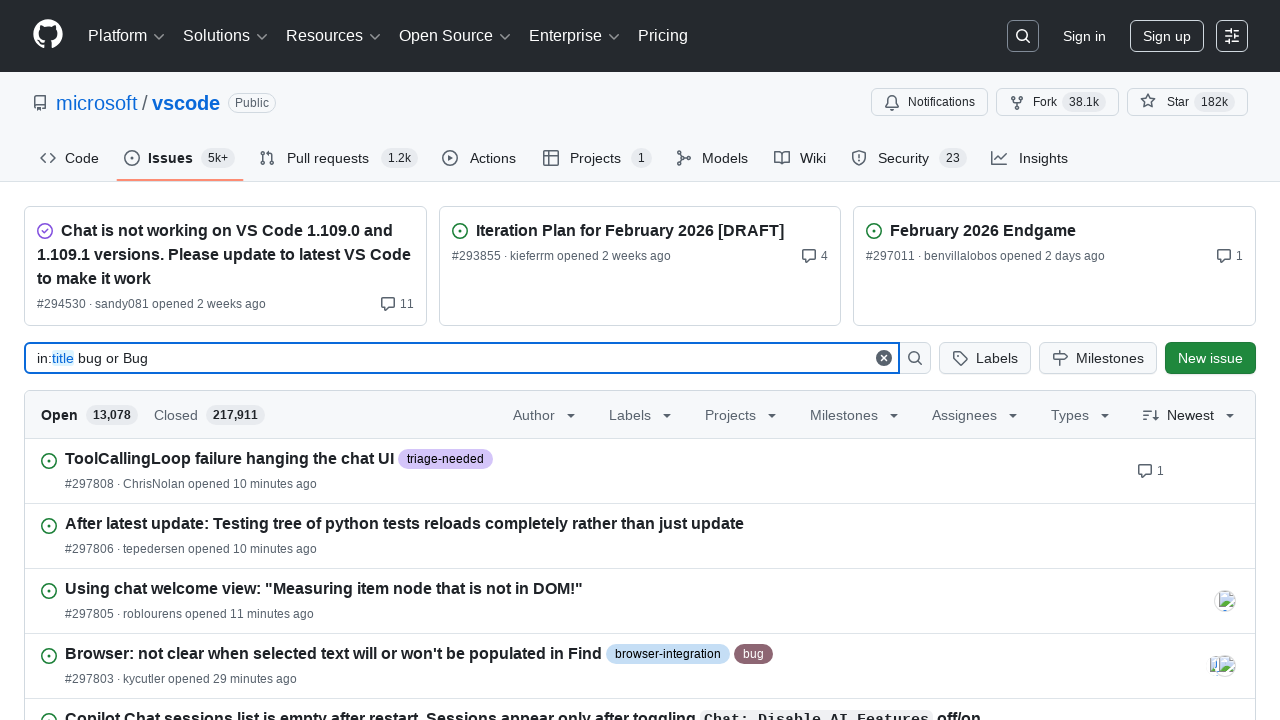

Pressed Enter to submit the search query on #repository-input
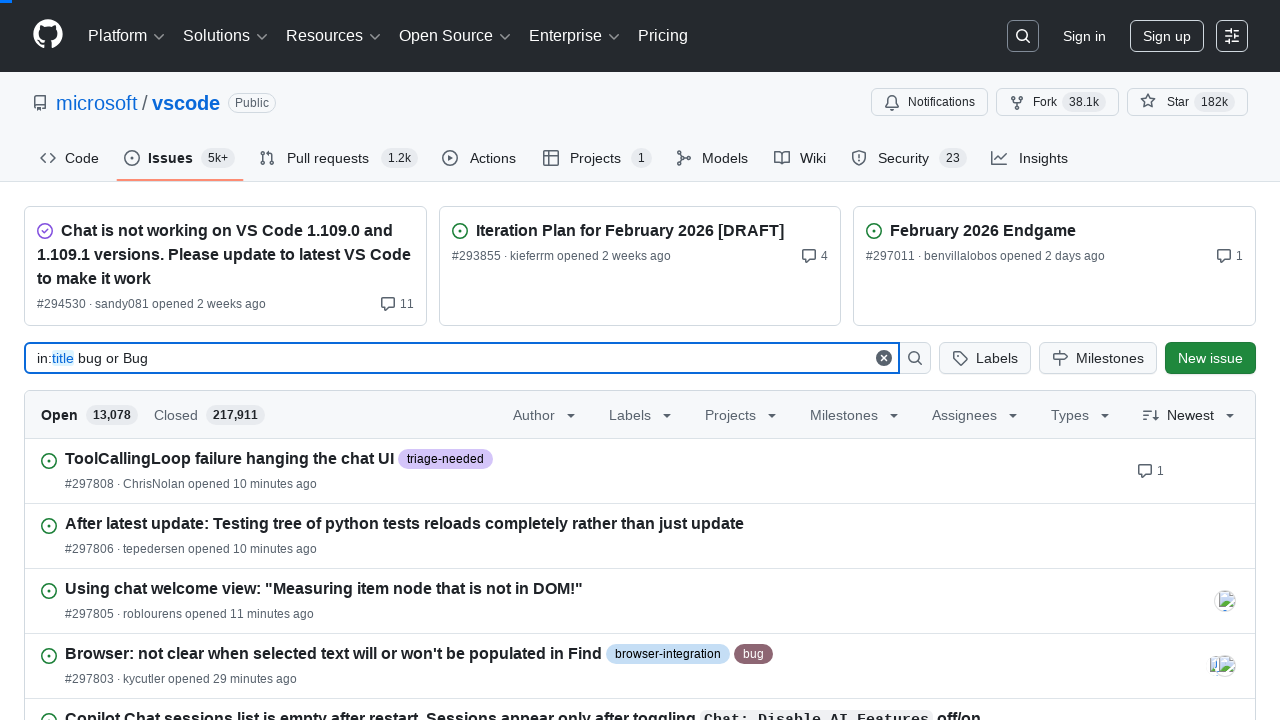

Waited for search results to load
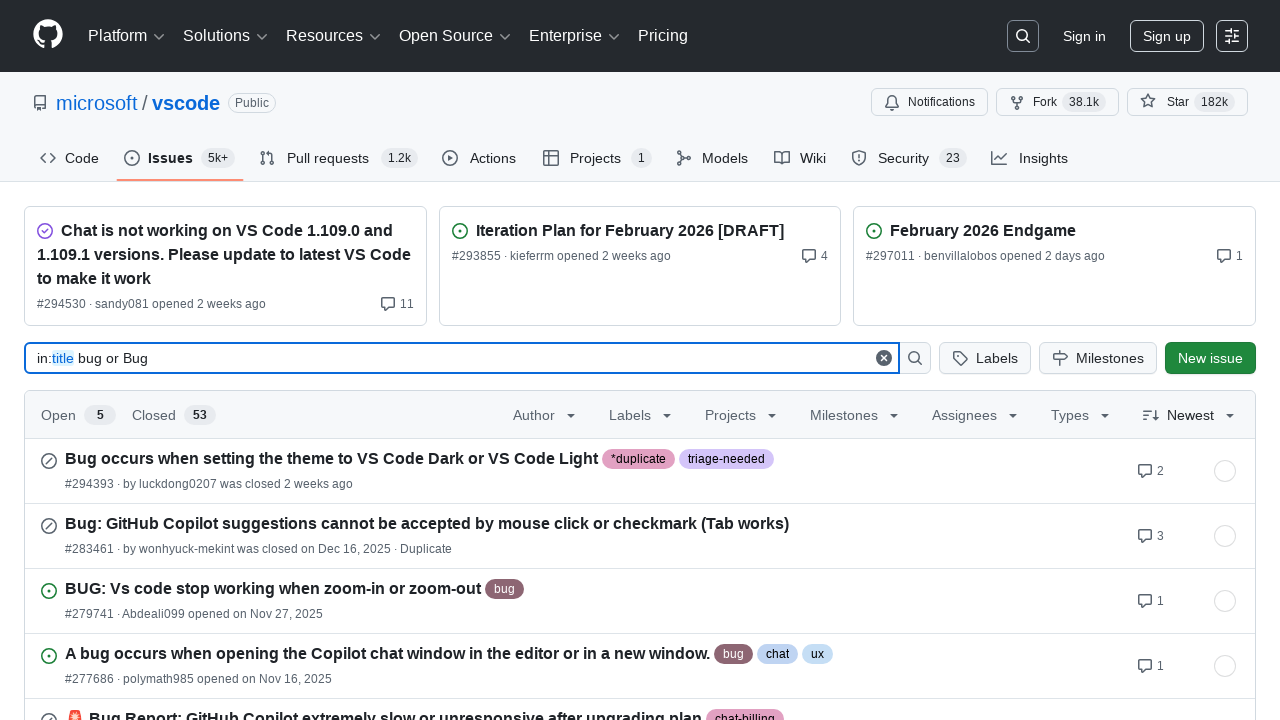

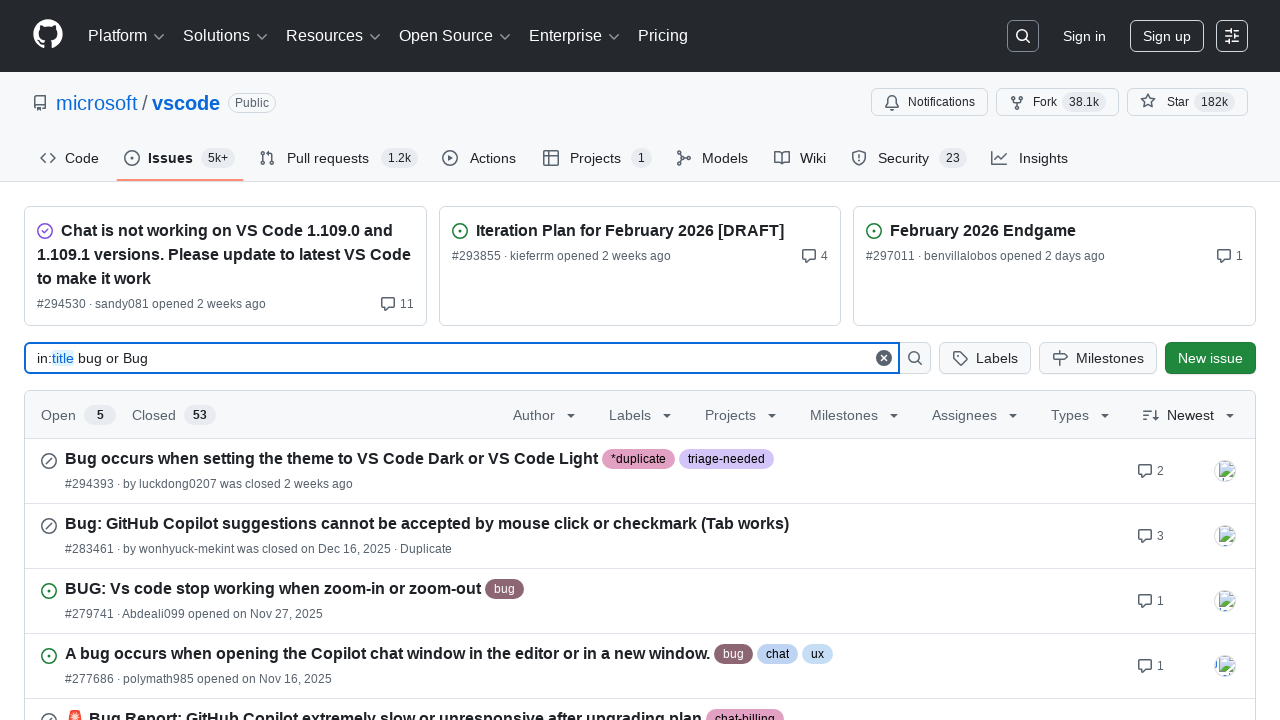